Tests the HTML forms example on W3Schools by filling in first name and last name fields, then submitting the form.

Starting URL: https://www.w3schools.com/html/html_forms.asp

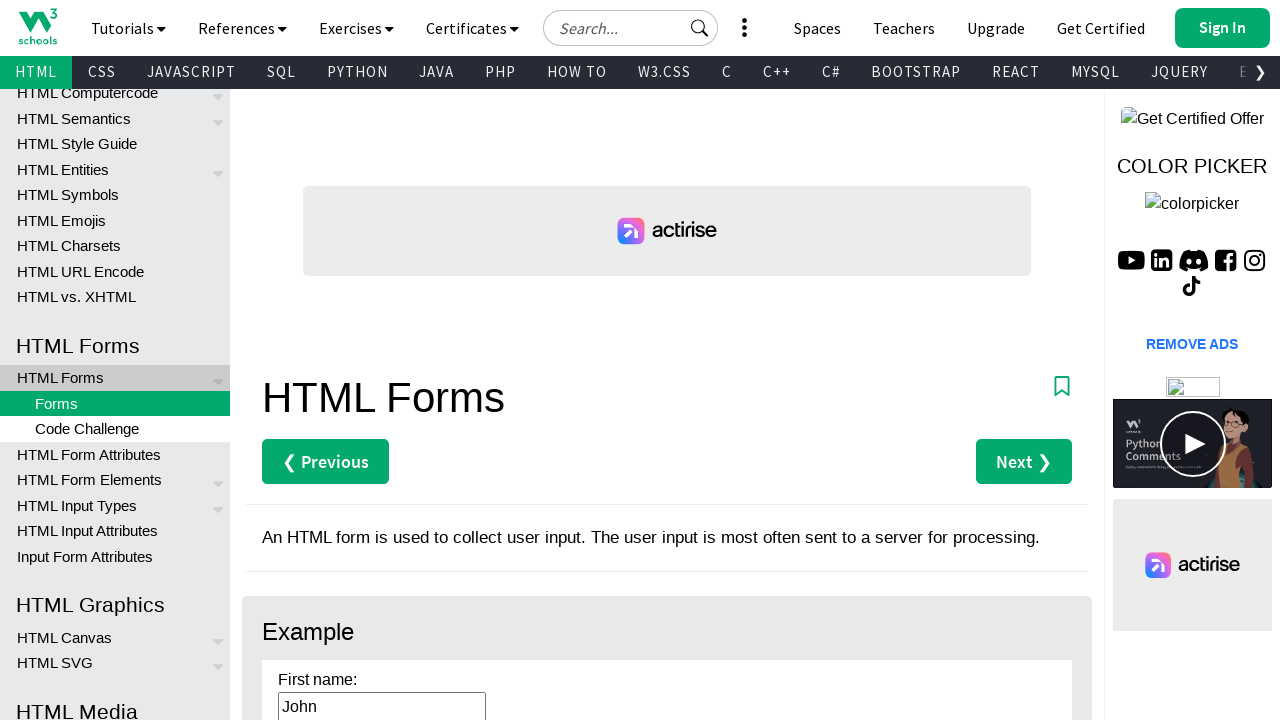

Navigated to W3Schools HTML forms example page
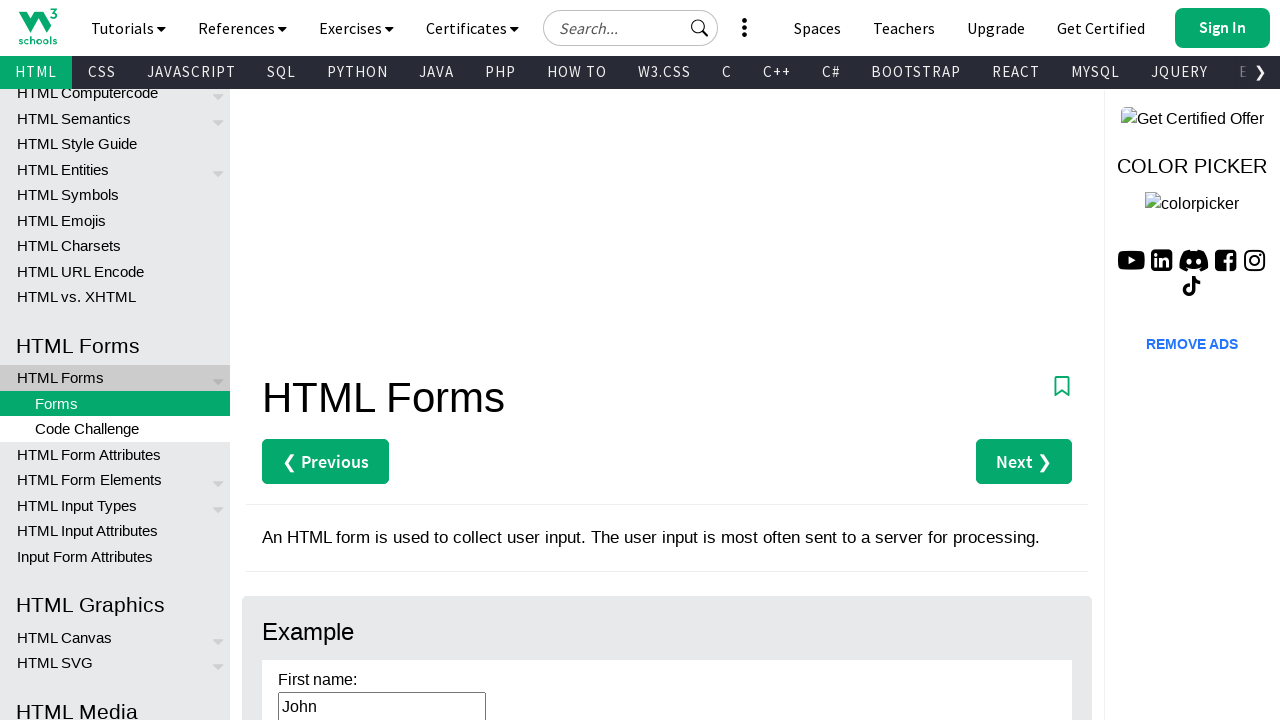

Filled first name field with 'Maria' on xpath=/html/body/div[5]/div/div[2]/div[1]/div[1]/div[3]/div/form/input[1]
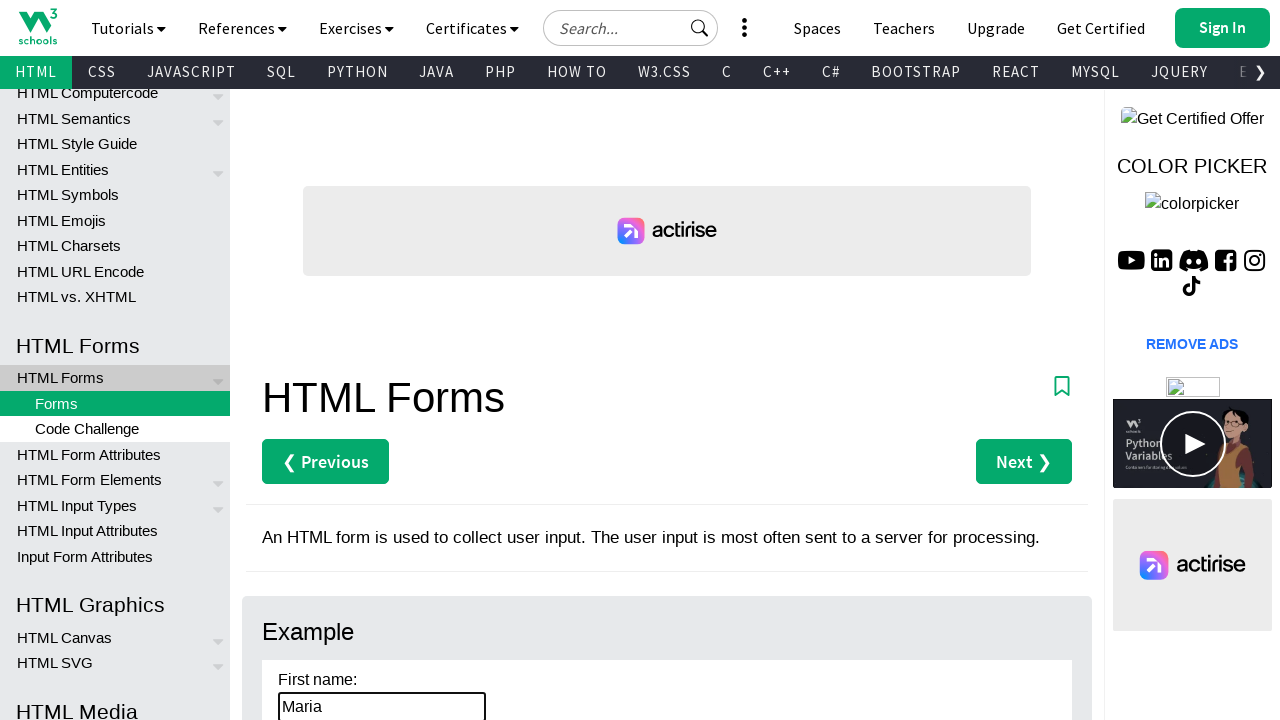

Filled last name field with 'Santos' on xpath=/html/body/div[5]/div/div[2]/div[1]/div[1]/div[3]/div/form/input[2]
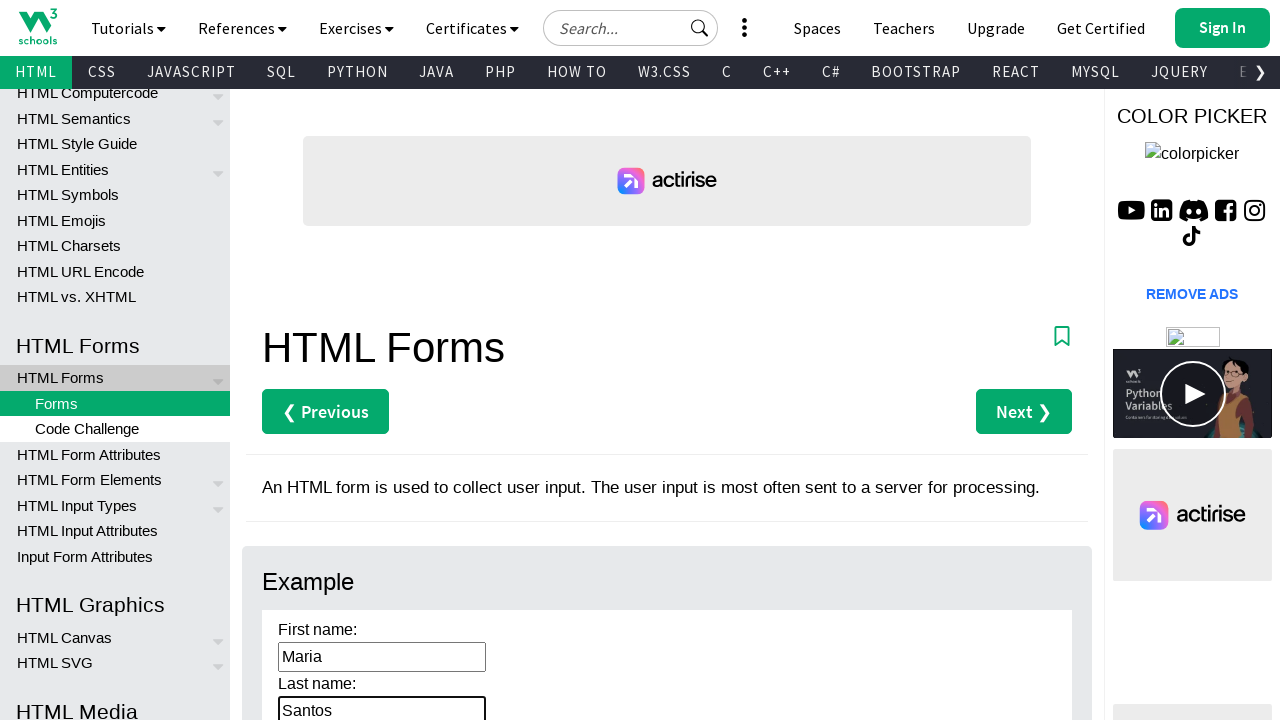

Clicked submit button to submit the form at (311, 360) on xpath=/html/body/div[5]/div/div[2]/div[1]/div[1]/div[3]/div/form/input[3]
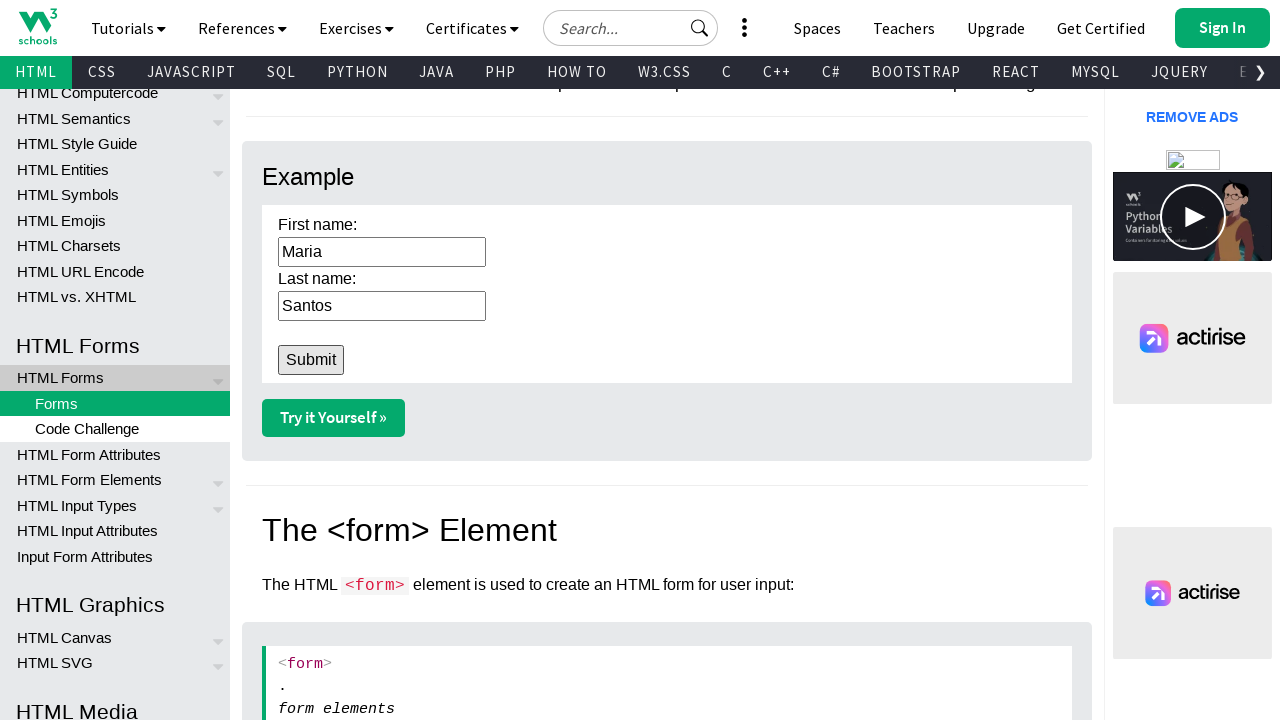

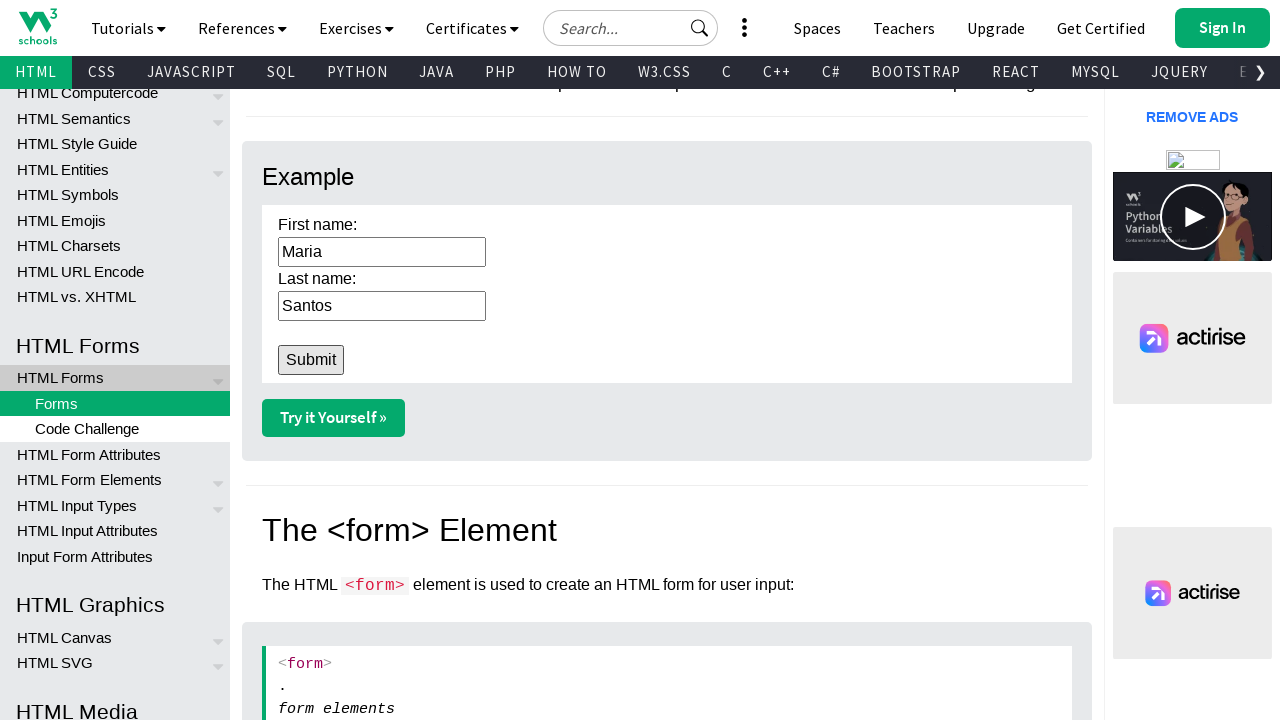